Tests the Text Box form by filling in user details and verifying the output displays correctly

Starting URL: https://demoqa.com/

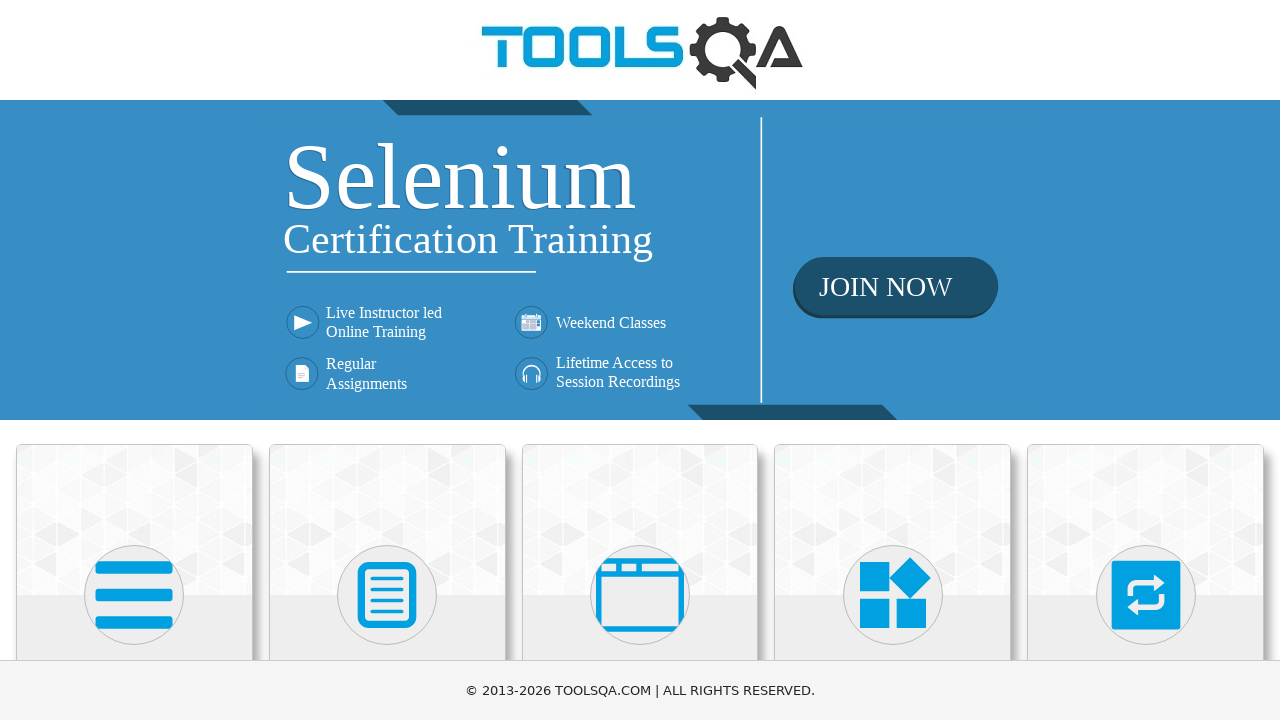

Clicked on Elements section (avatar image) at (134, 595) on .avatar.mx-auto.white
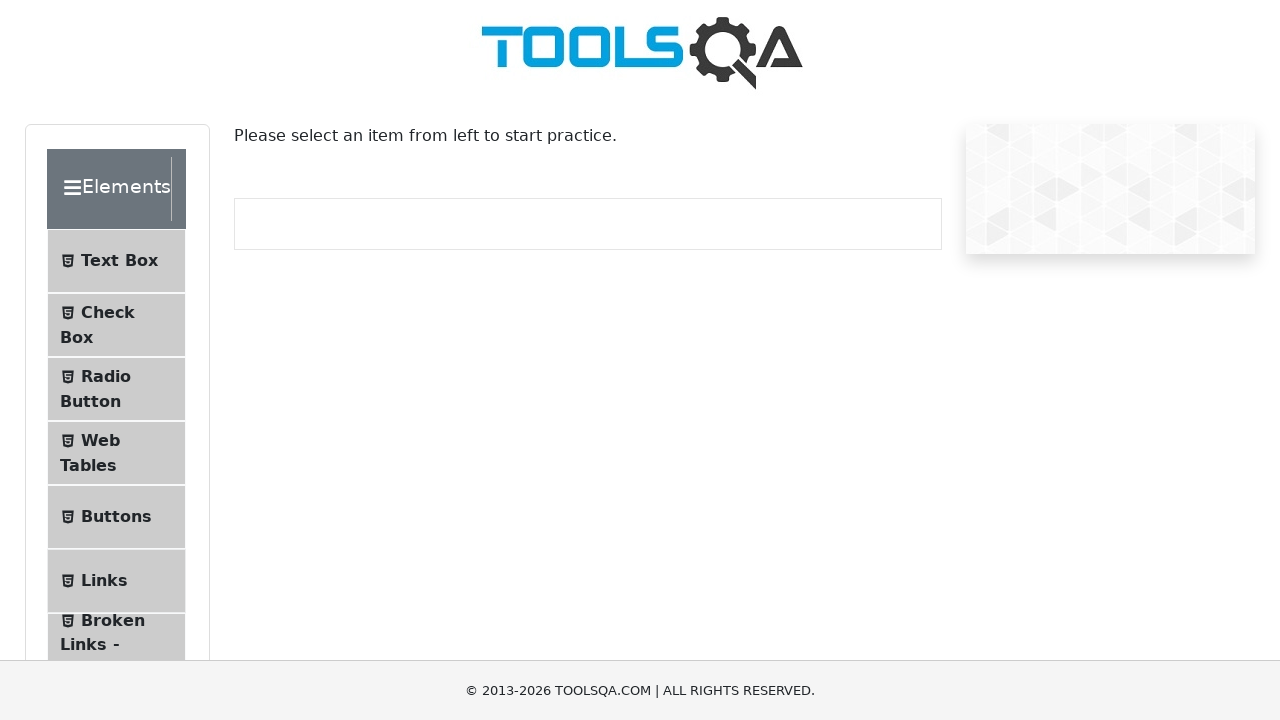

Clicked on Text Box menu item at (119, 261) on xpath=//span[text()='Text Box']
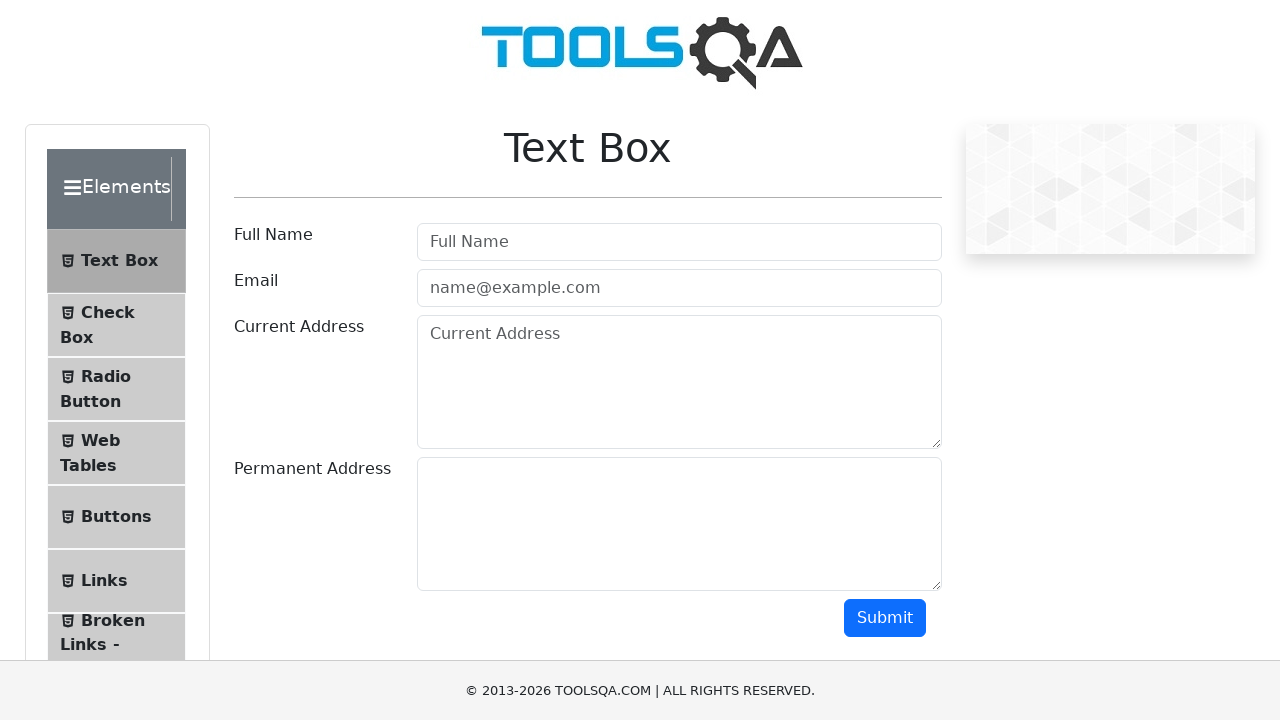

Filled user name field with 'Vasya Petrov' on #userName
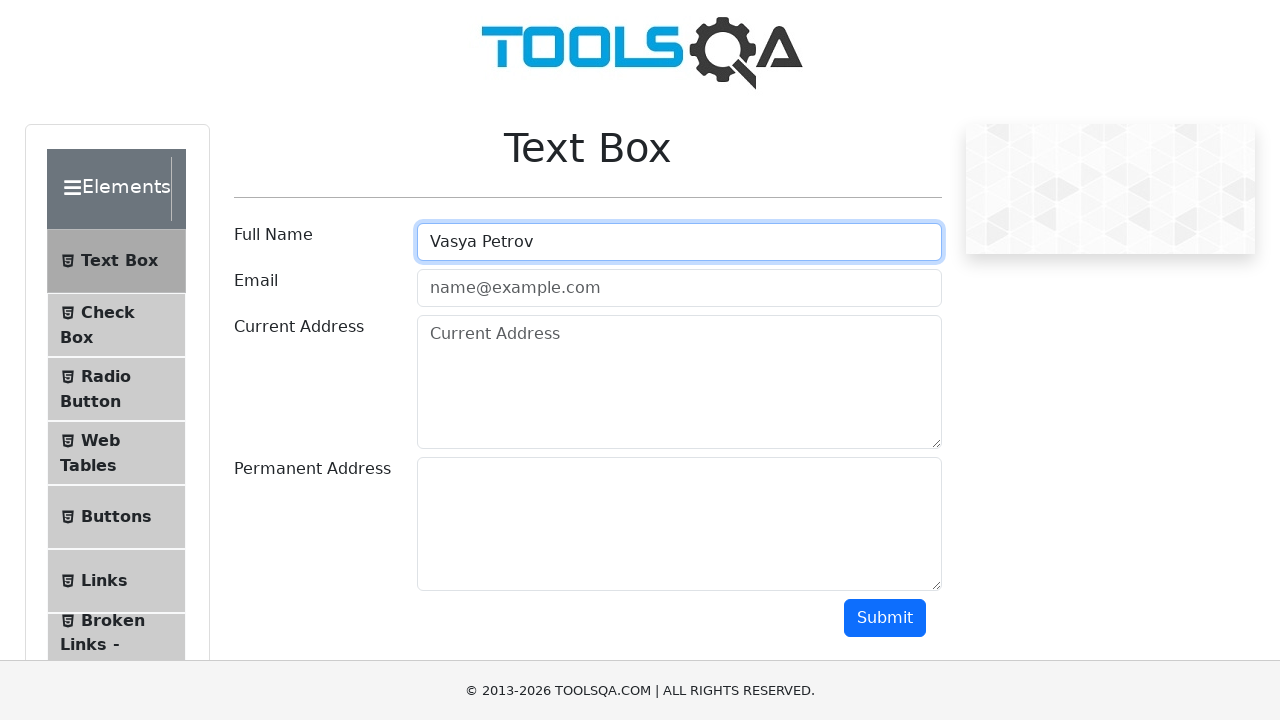

Filled user email field with 'Vasya@gmail.com' on #userEmail
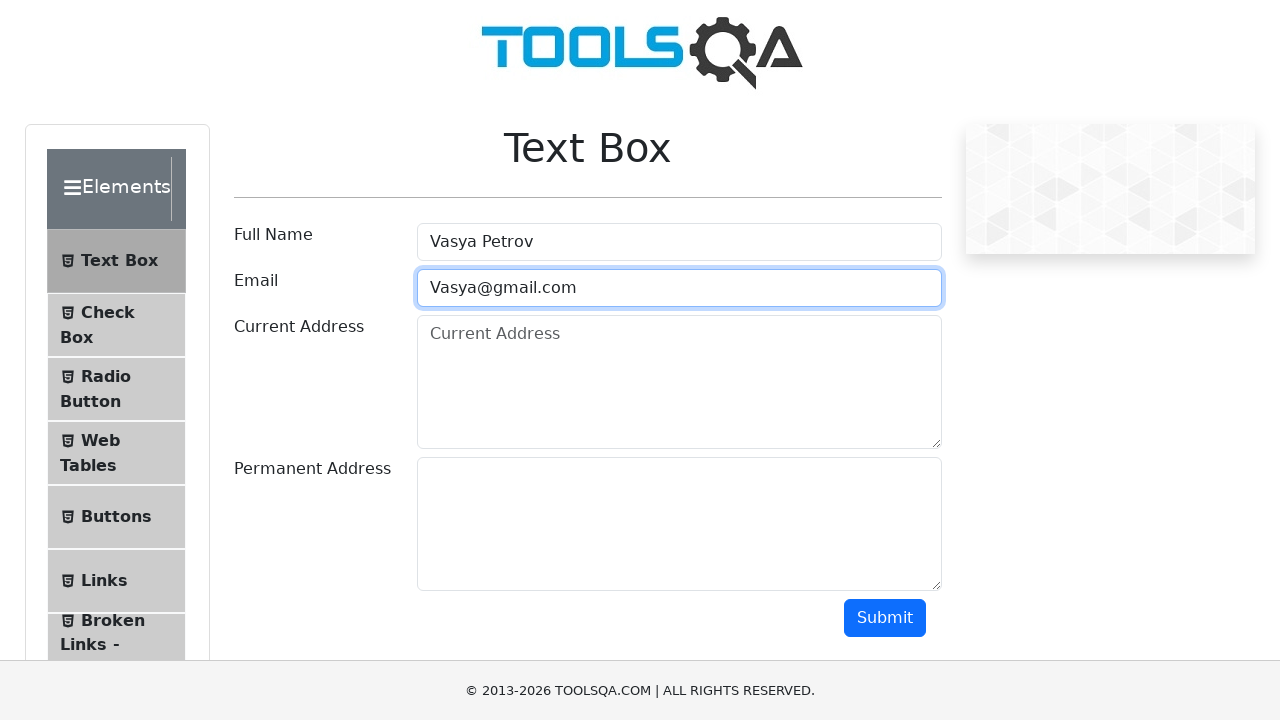

Filled current address field with 'Belarus, Minsk Pervomaiskaya str.71-15' on #currentAddress
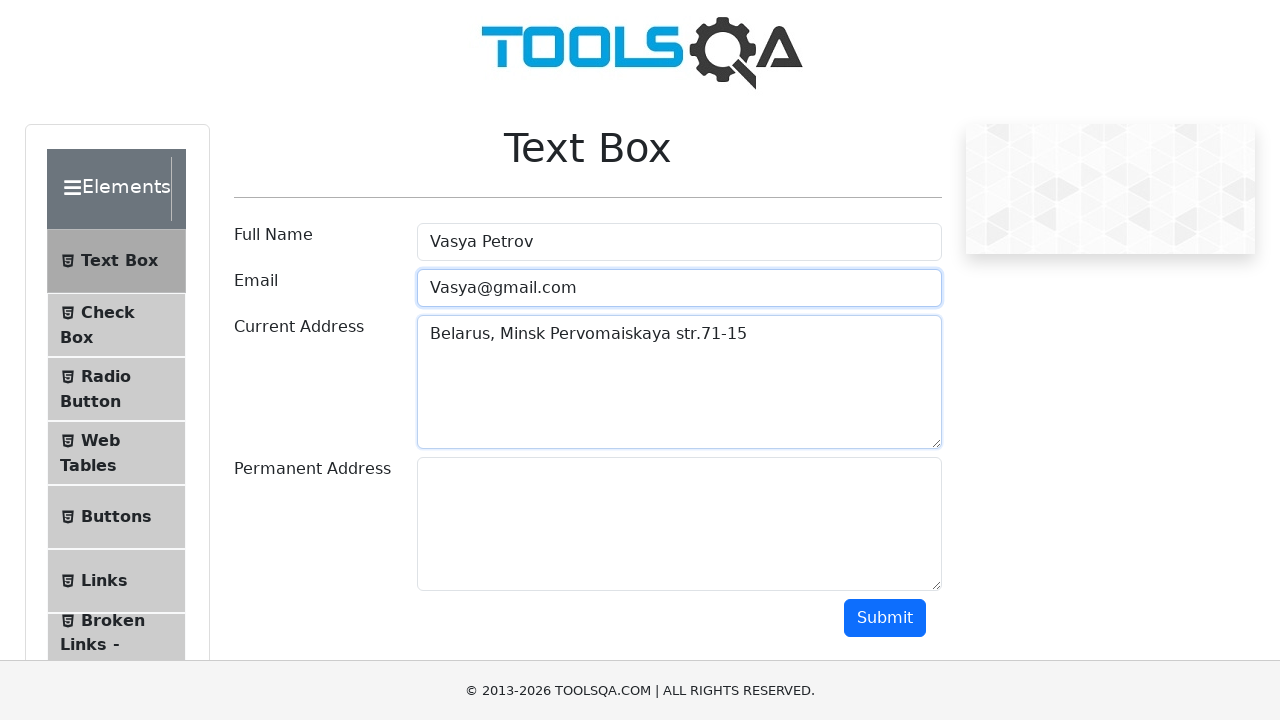

Filled permanent address field with 'Belarus, Minsk Pervomaiskaya str.71-15' on #permanentAddress
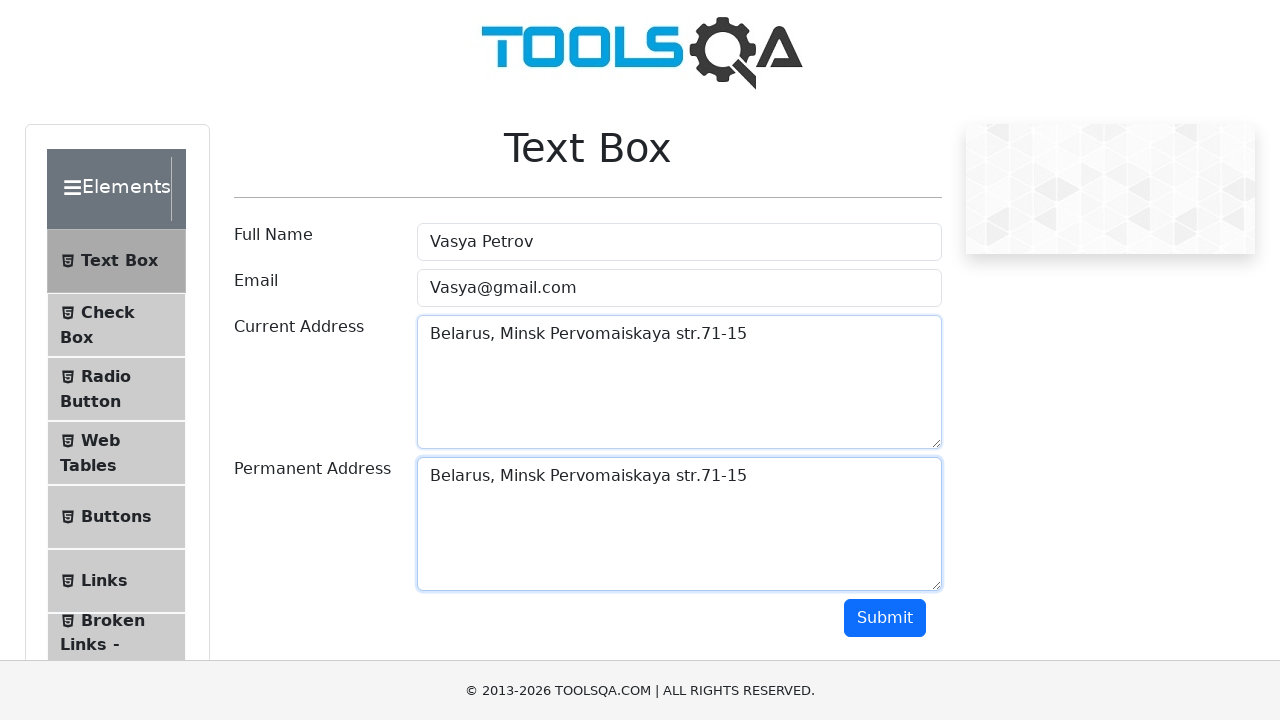

Scrolled submit button into view
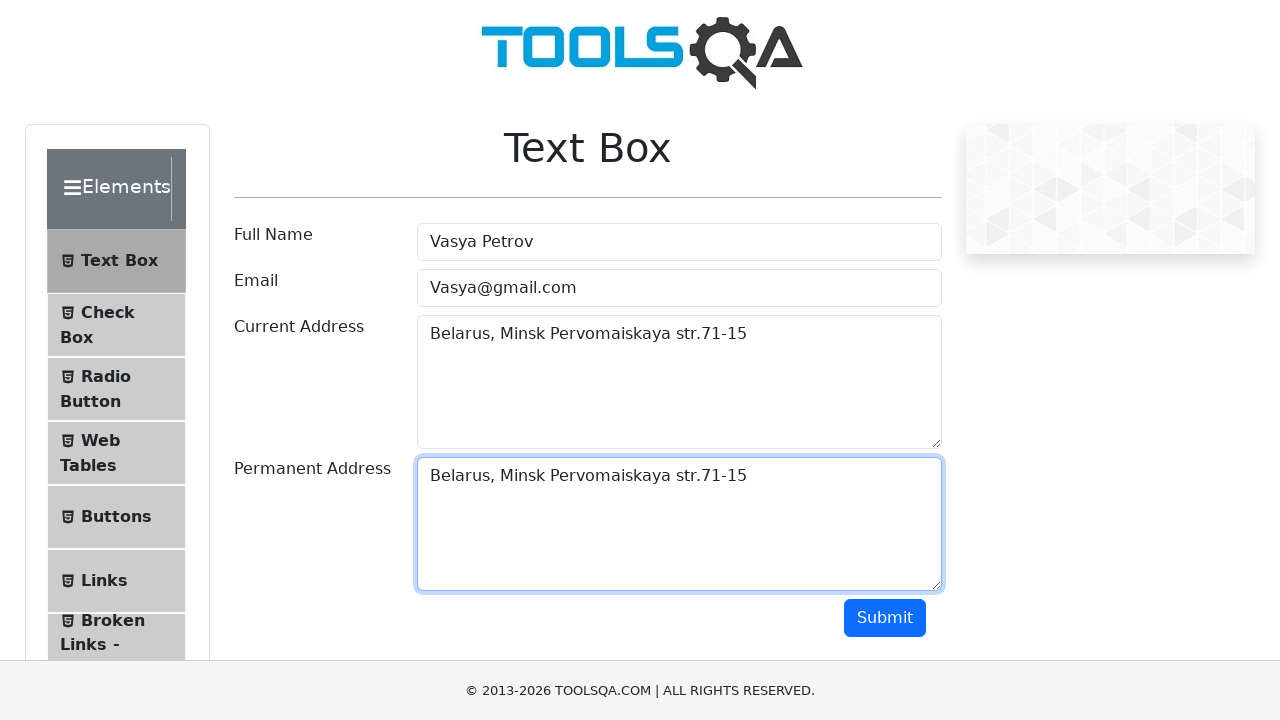

Clicked submit button at (885, 618) on #submit
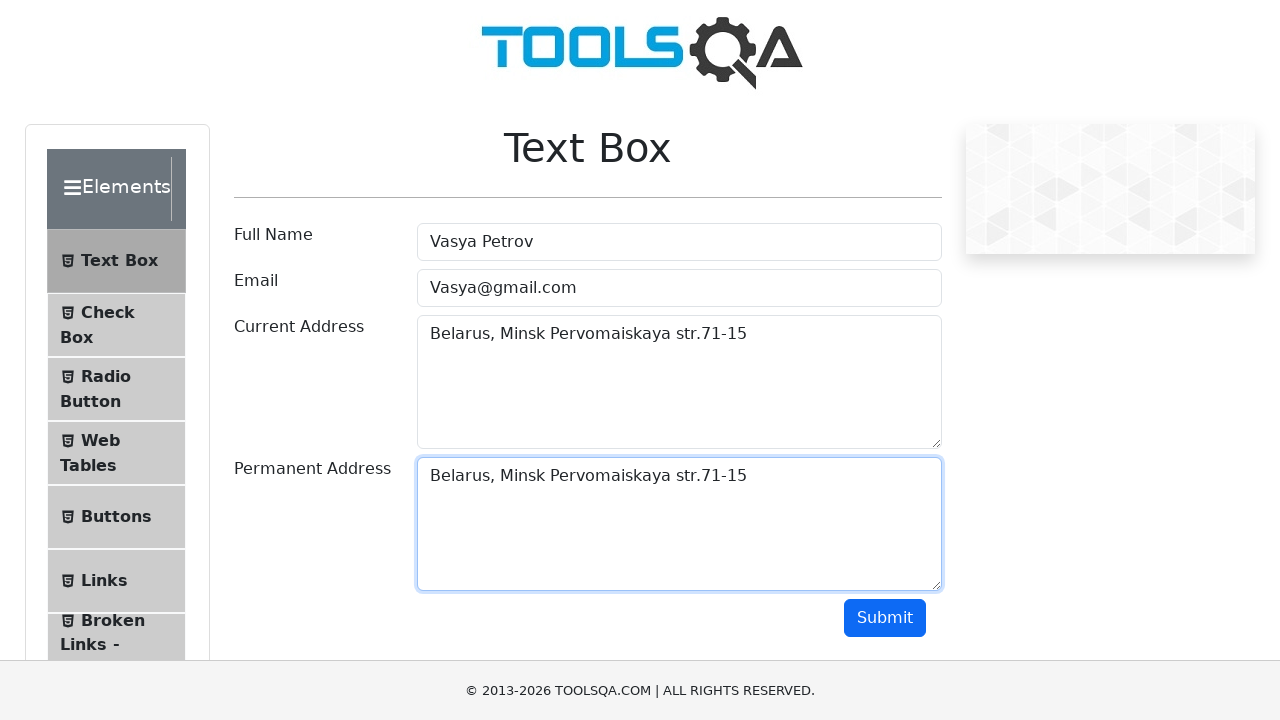

Output section loaded
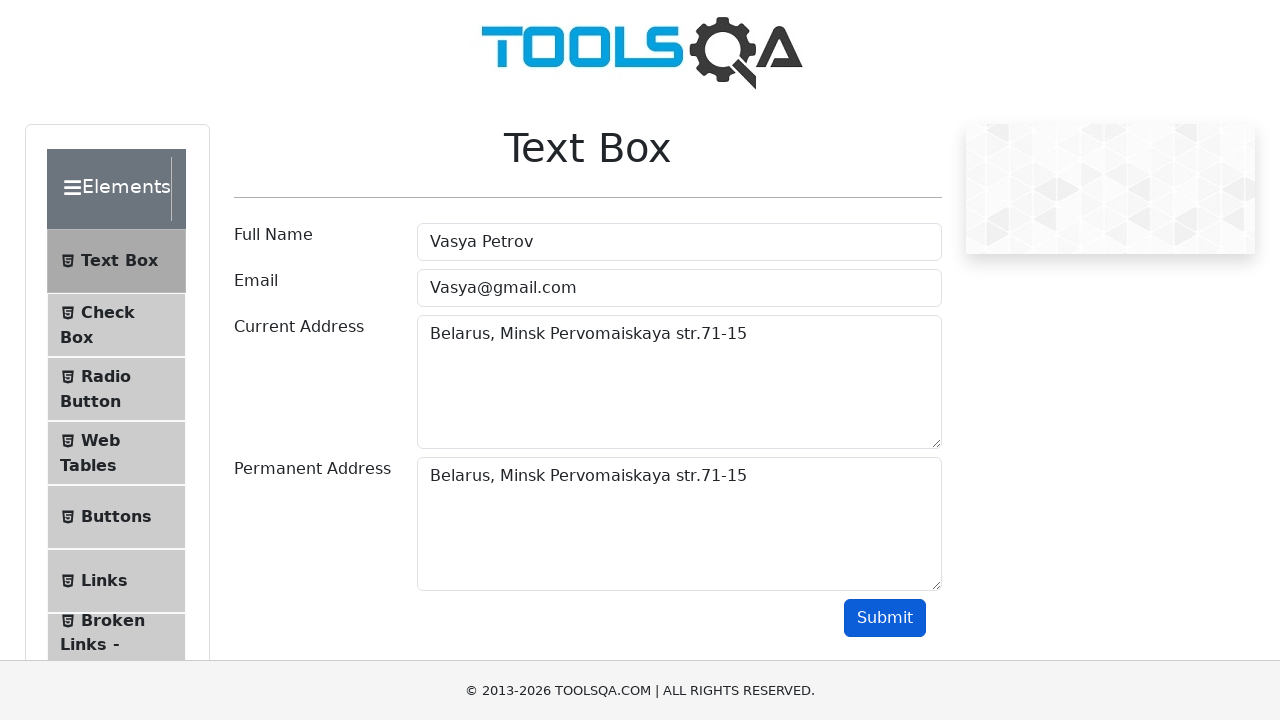

Located output element
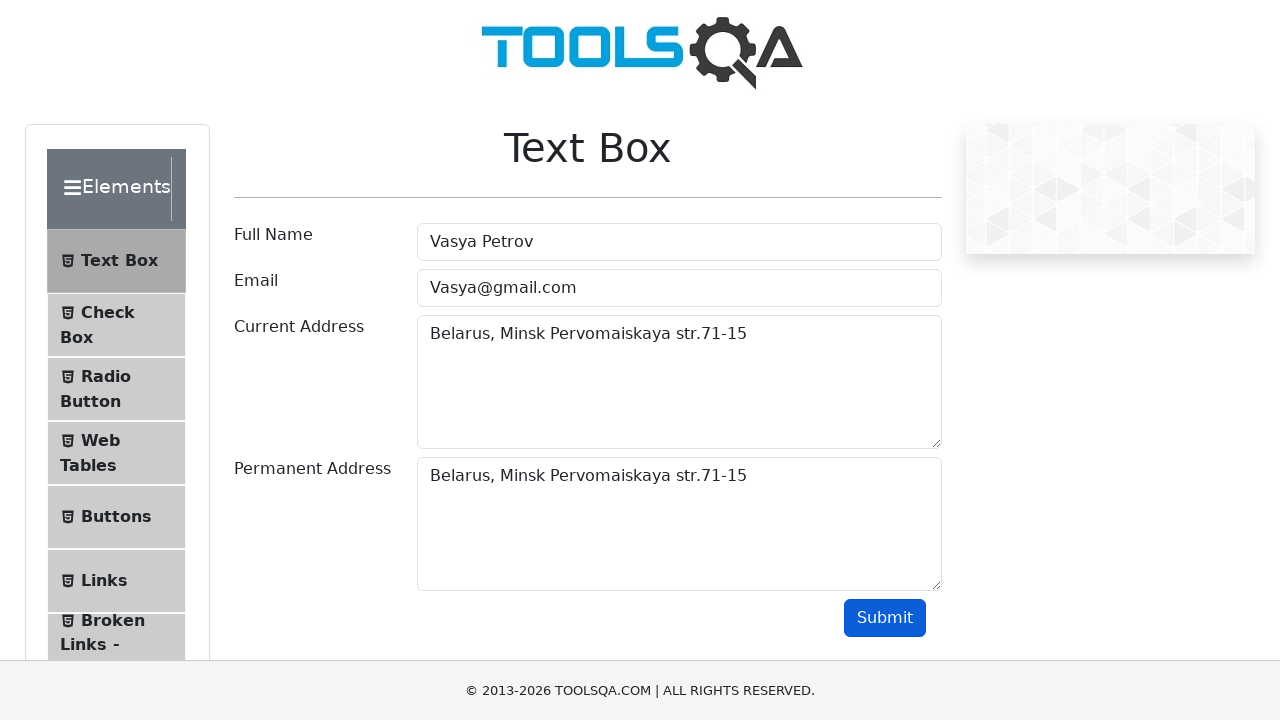

Verified that output contains 'Vasya Petrov'
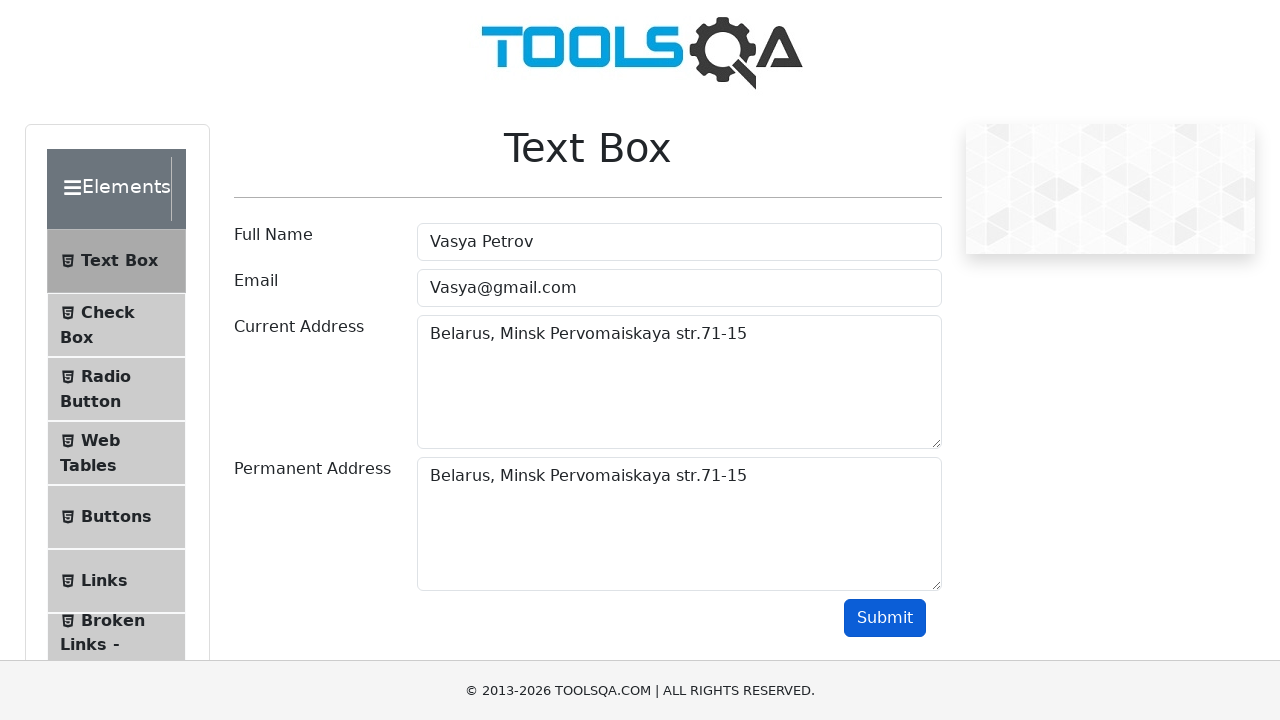

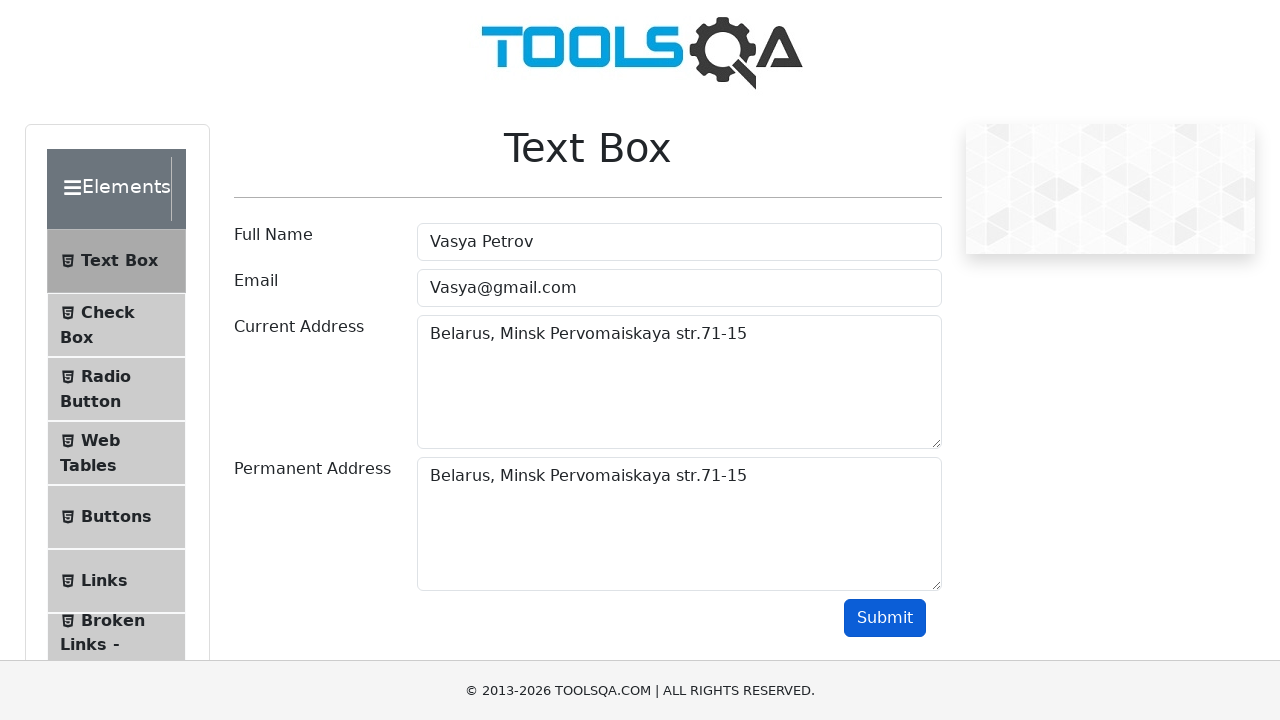